Navigates through the ICBC practice driving test website by selecting Simplified Chinese language, entering the written test practice section, selecting the full test mode, answering questions by selecting option A, submitting answers, and navigating through multiple questions.

Starting URL: https://practicetest.icbc.com/

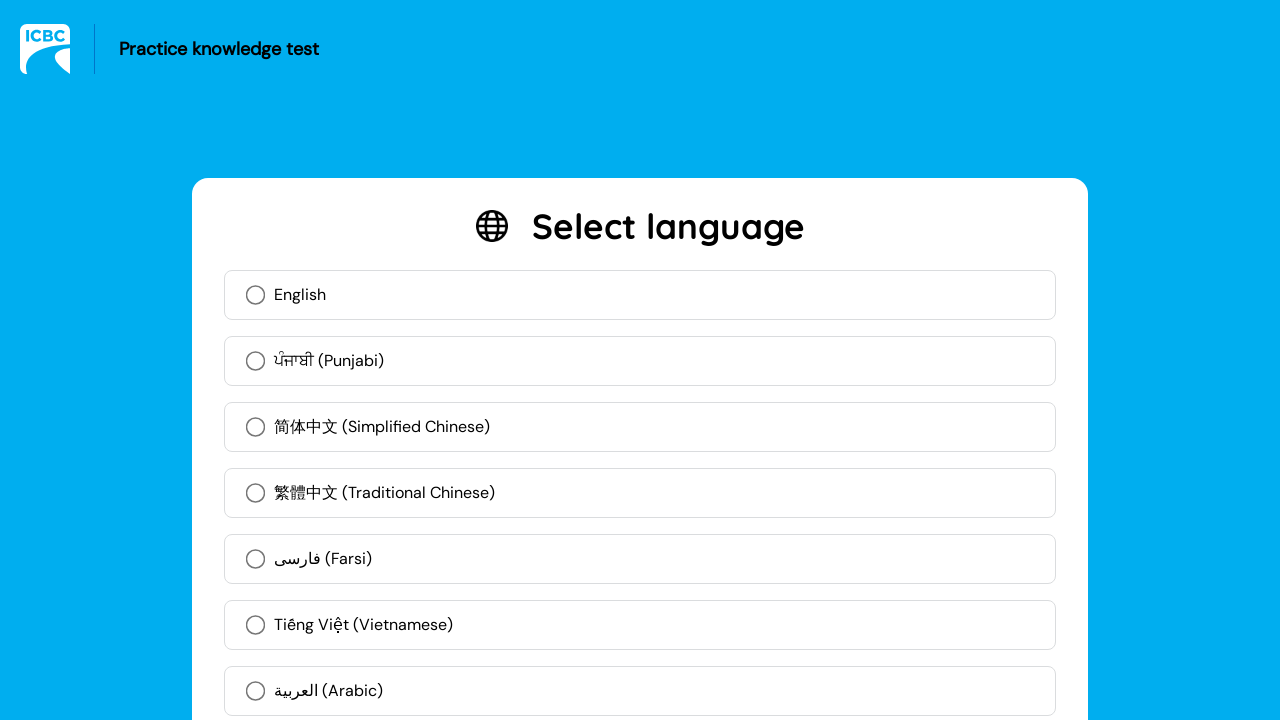

Clicked Simplified Chinese language option at (640, 427) on xpath=//label[contains(text(), '简体中文')]
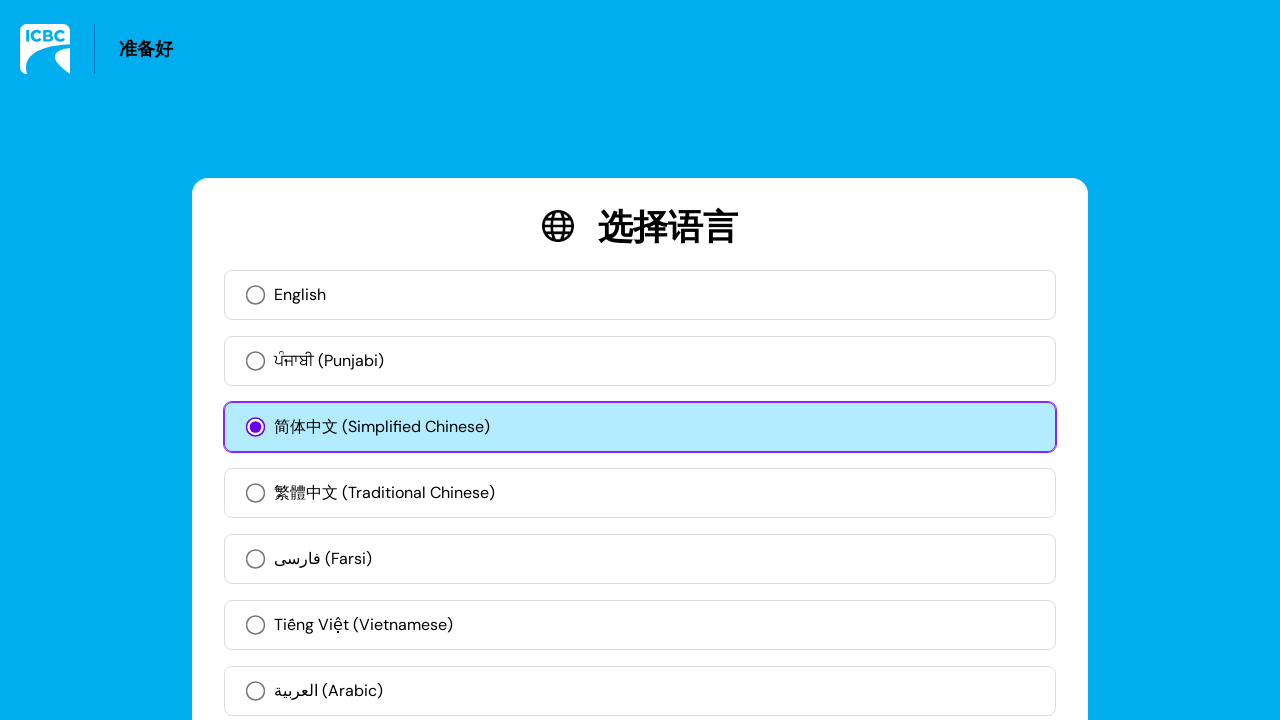

Waited for language selection to process
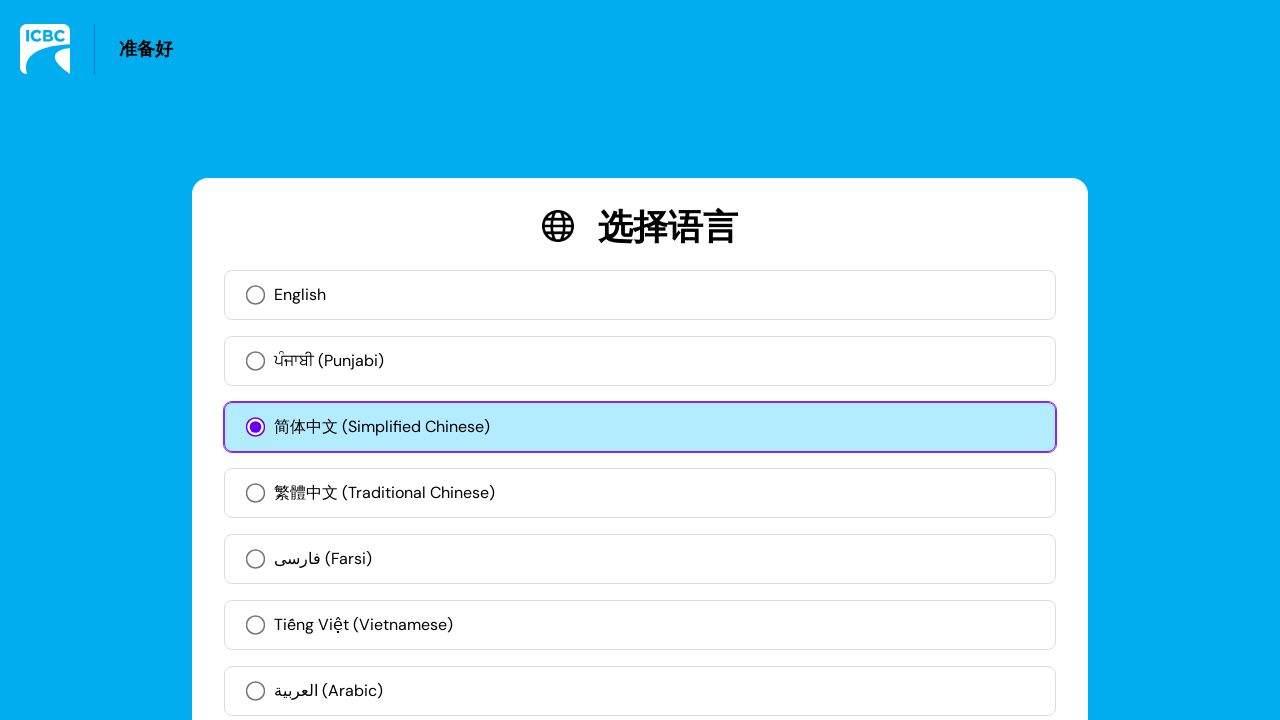

Clicked confirm button to apply language selection at (960, 649) on xpath=//button[contains(text(), '确认')]
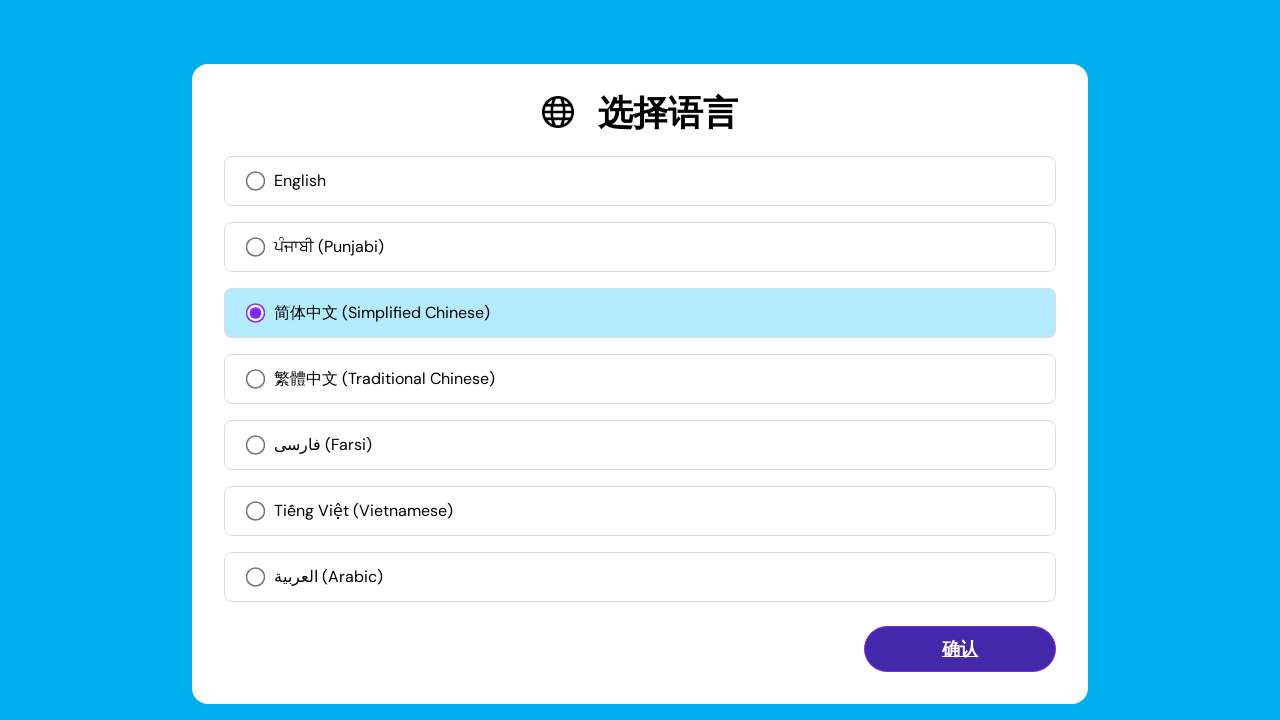

Waited for confirmation to complete
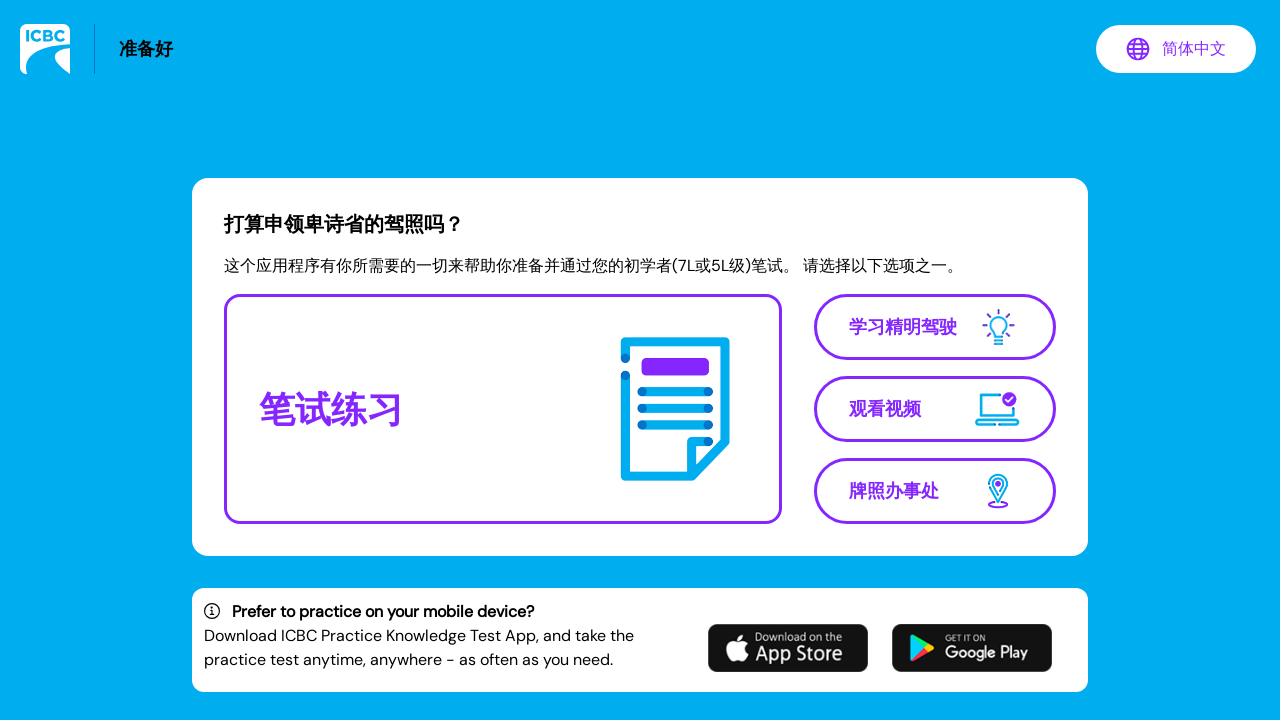

Clicked Written Test Practice section at (503, 409) on xpath=//a[contains(text(), '笔试练习')]
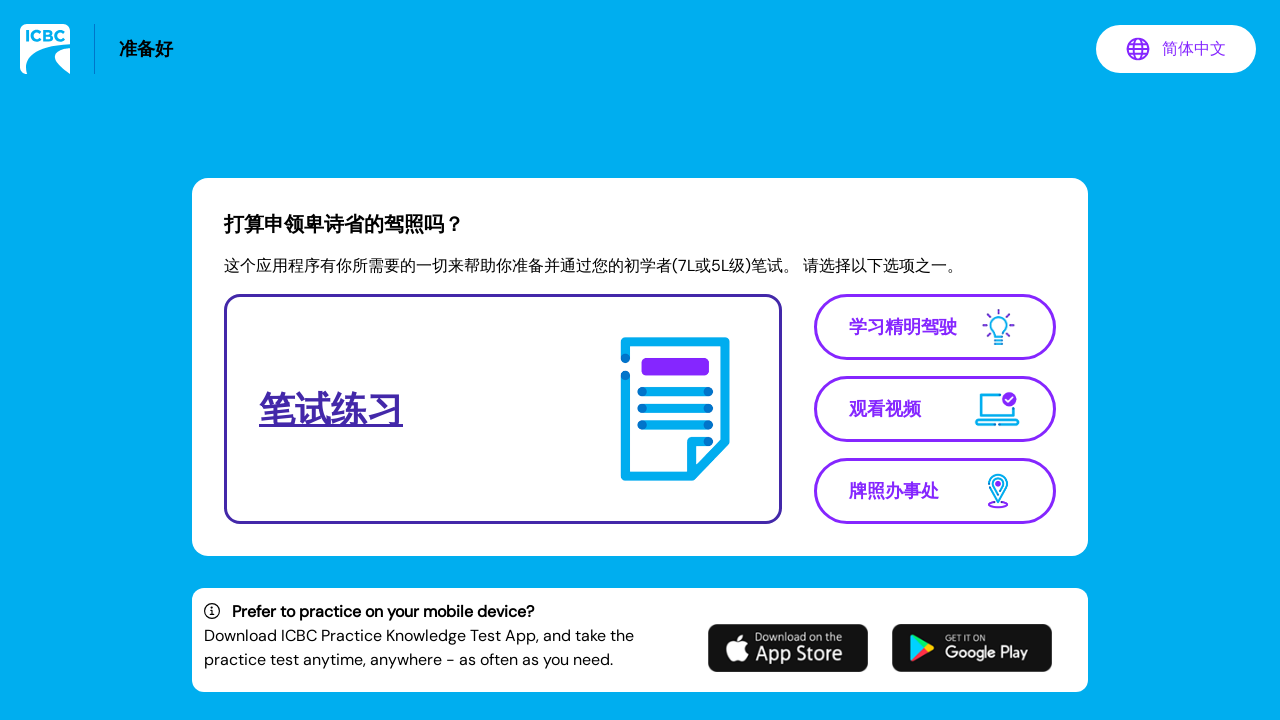

Waited for Written Test Practice page to load
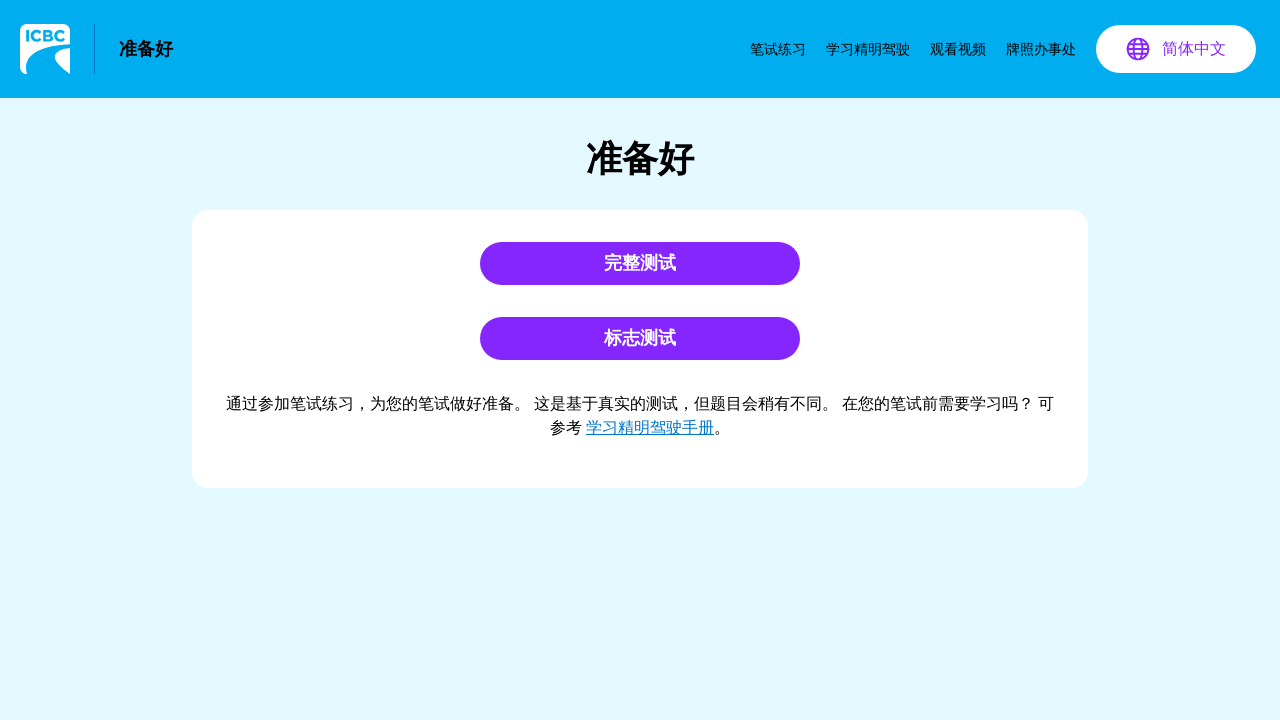

Clicked Full Test mode button at (640, 264) on xpath=//button[contains(text(), '完整测试')]
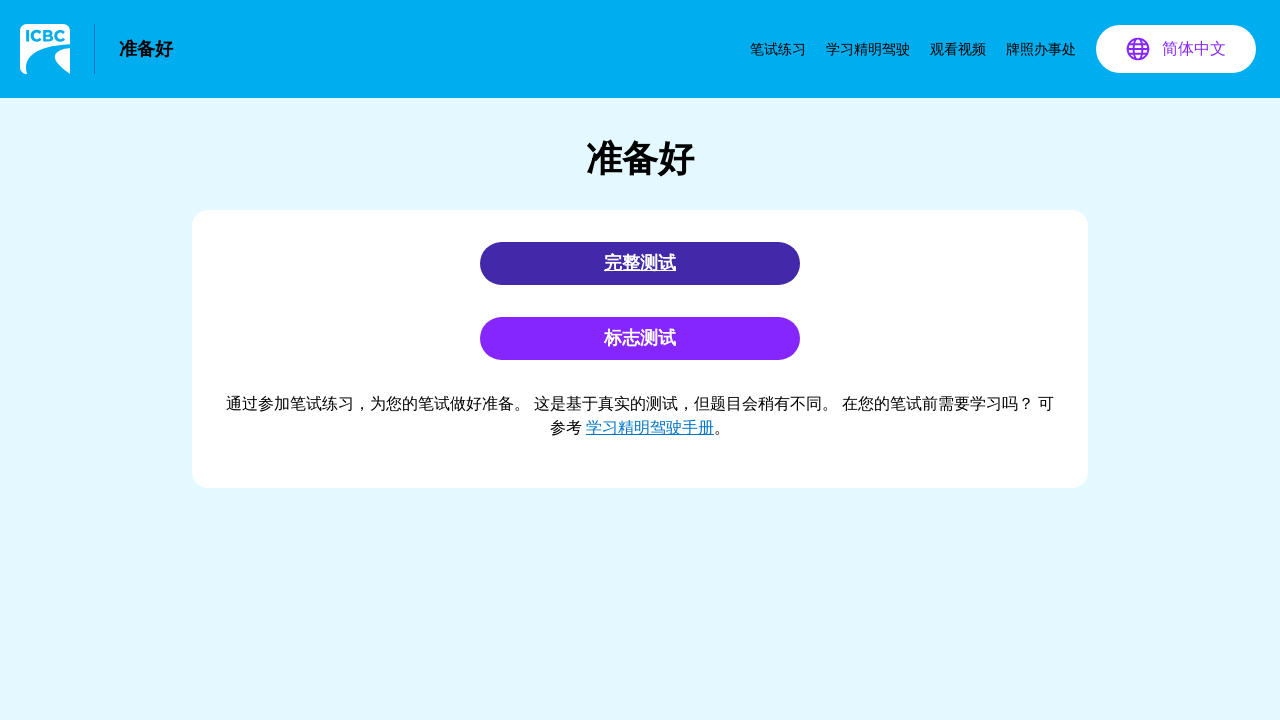

Waited for Full Test to load
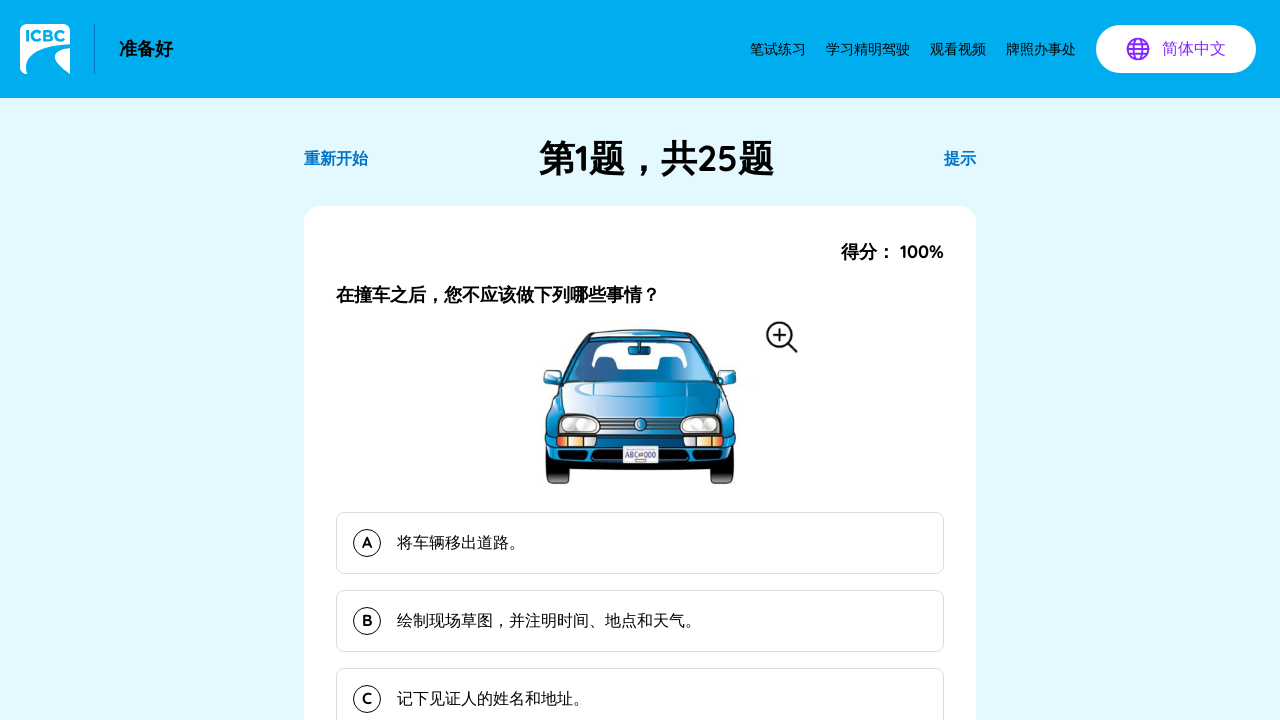

Question 1 loaded
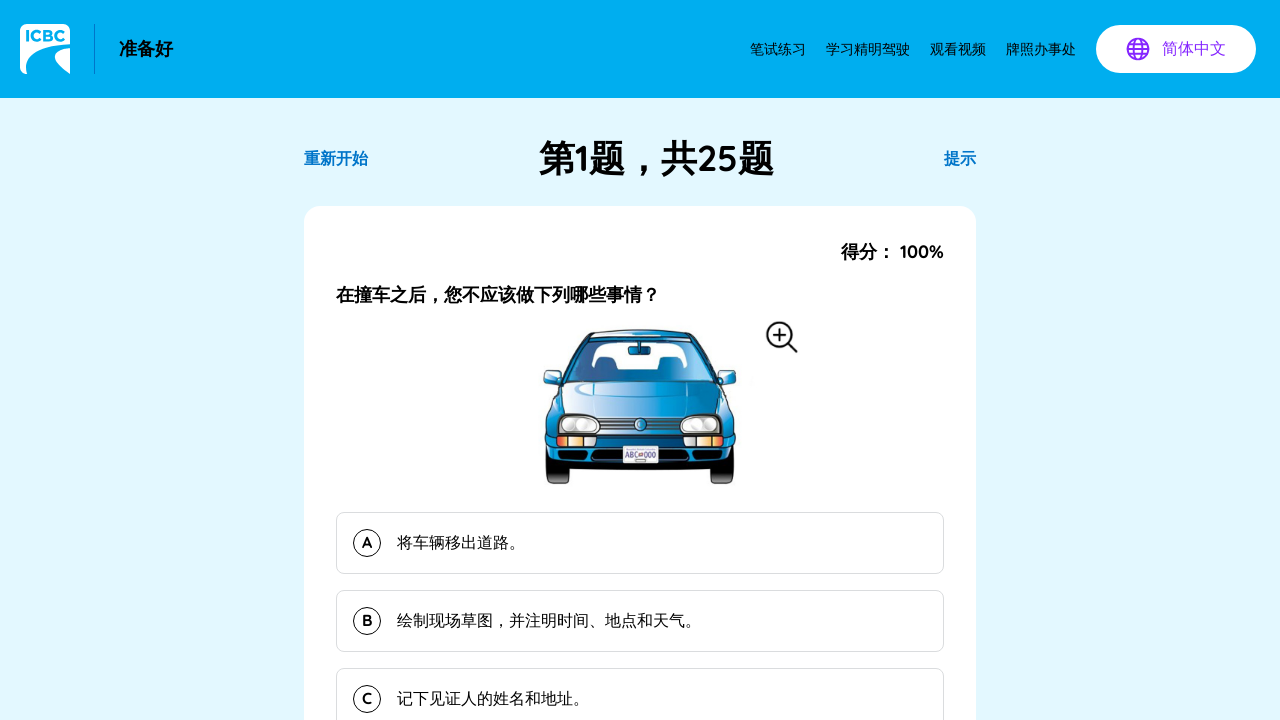

Selected option A for question 1 at (640, 543) on button >> nth=11
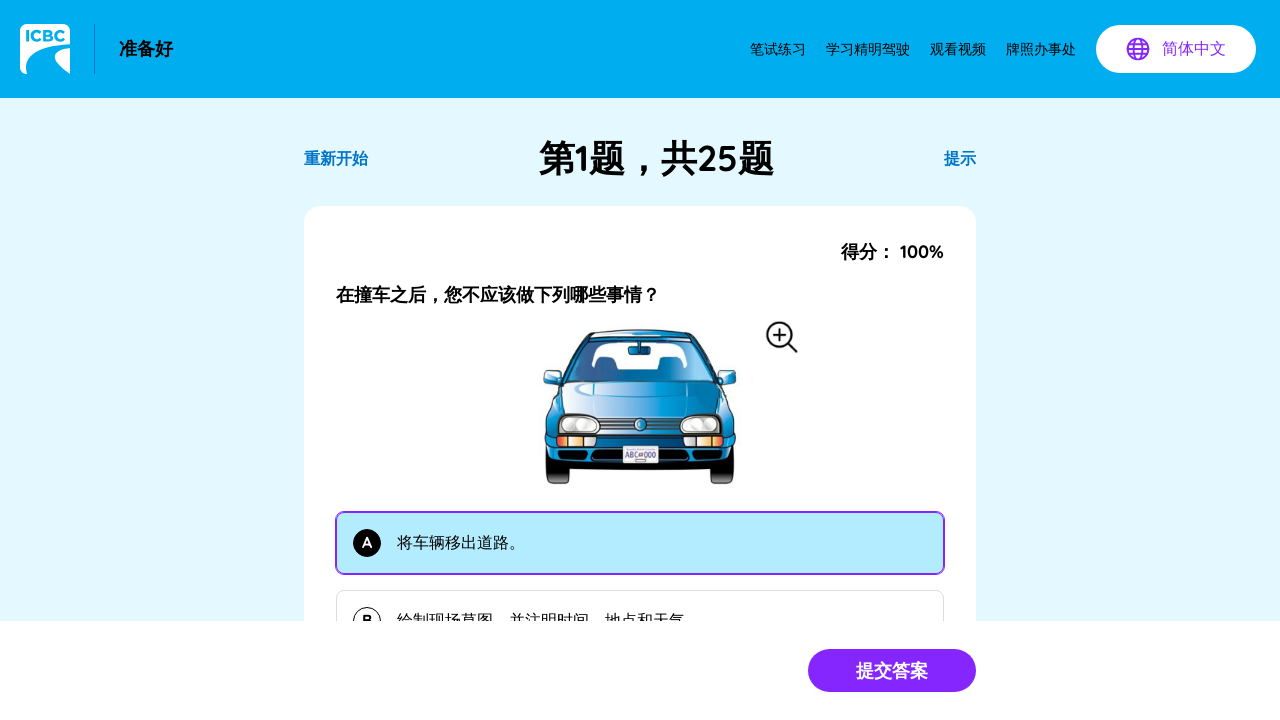

Waited for option selection to register
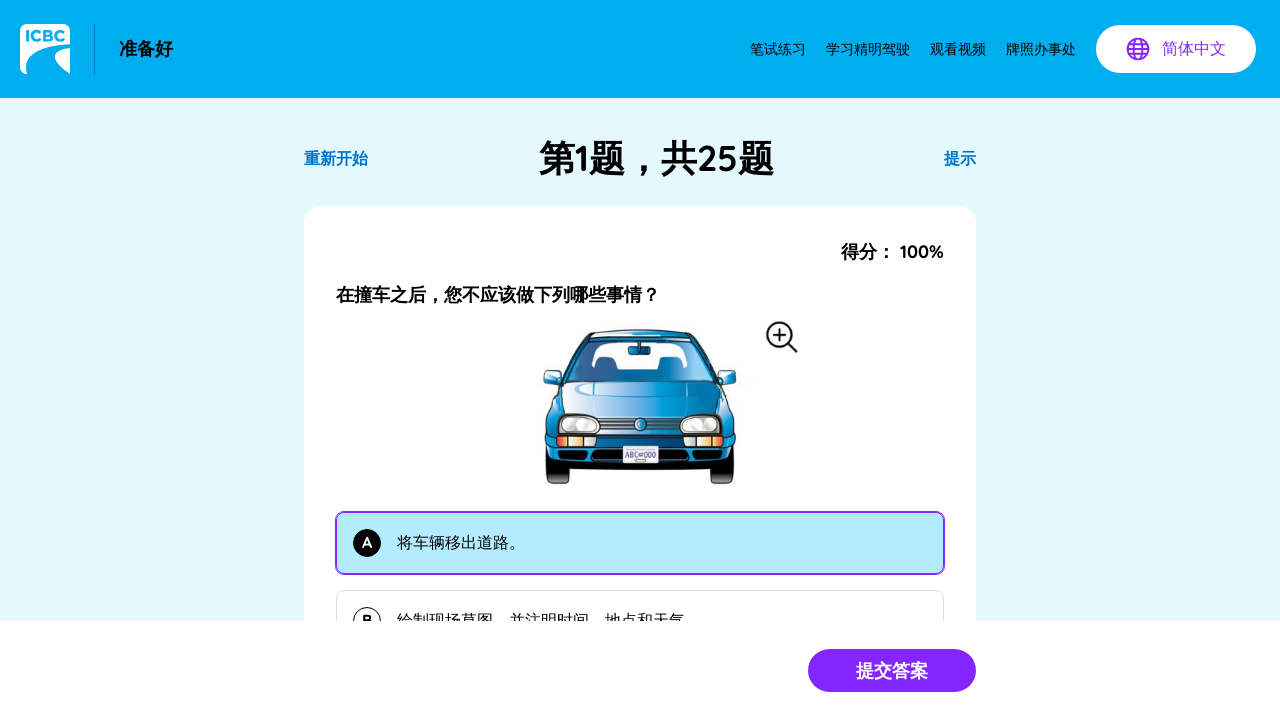

Clicked Submit Answer button for question 1 at (892, 670) on button[type='submit'].bg-purple
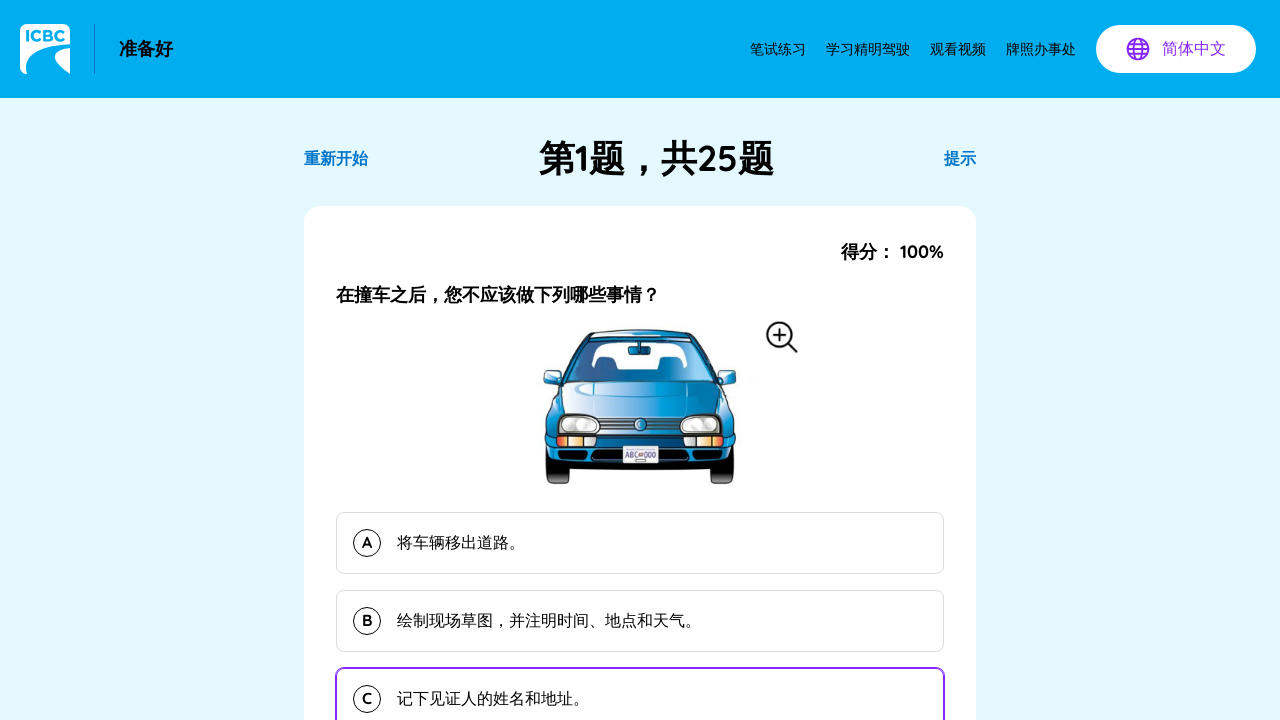

Waited for answer submission to process
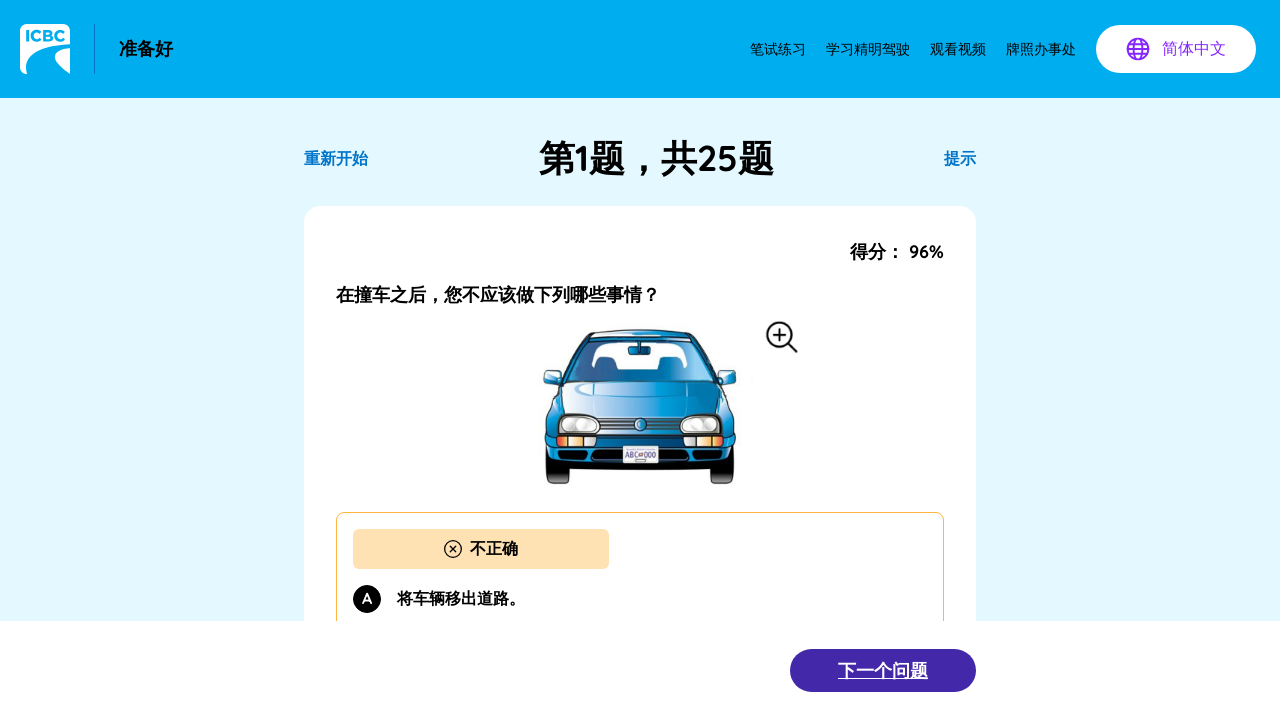

Clicked Next Question button to proceed to question 2 at (883, 670) on xpath=//button[contains(text(), '下一个问题')]
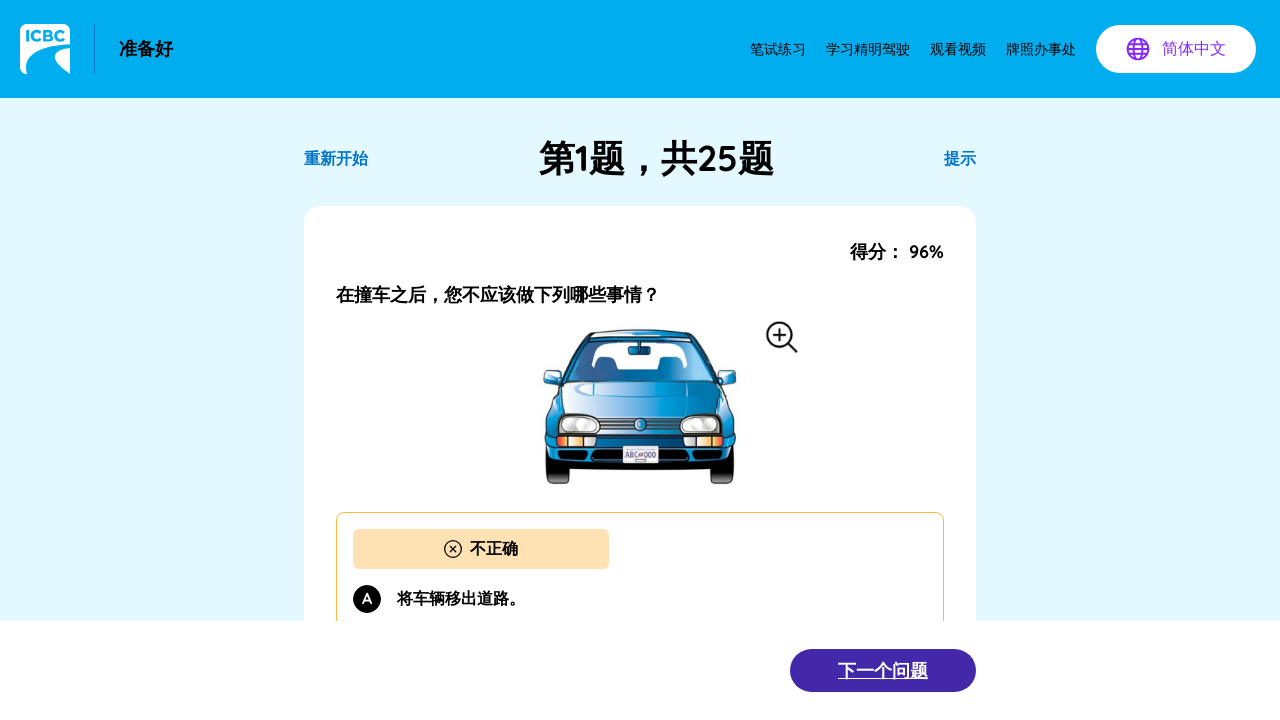

Waited for next question to load
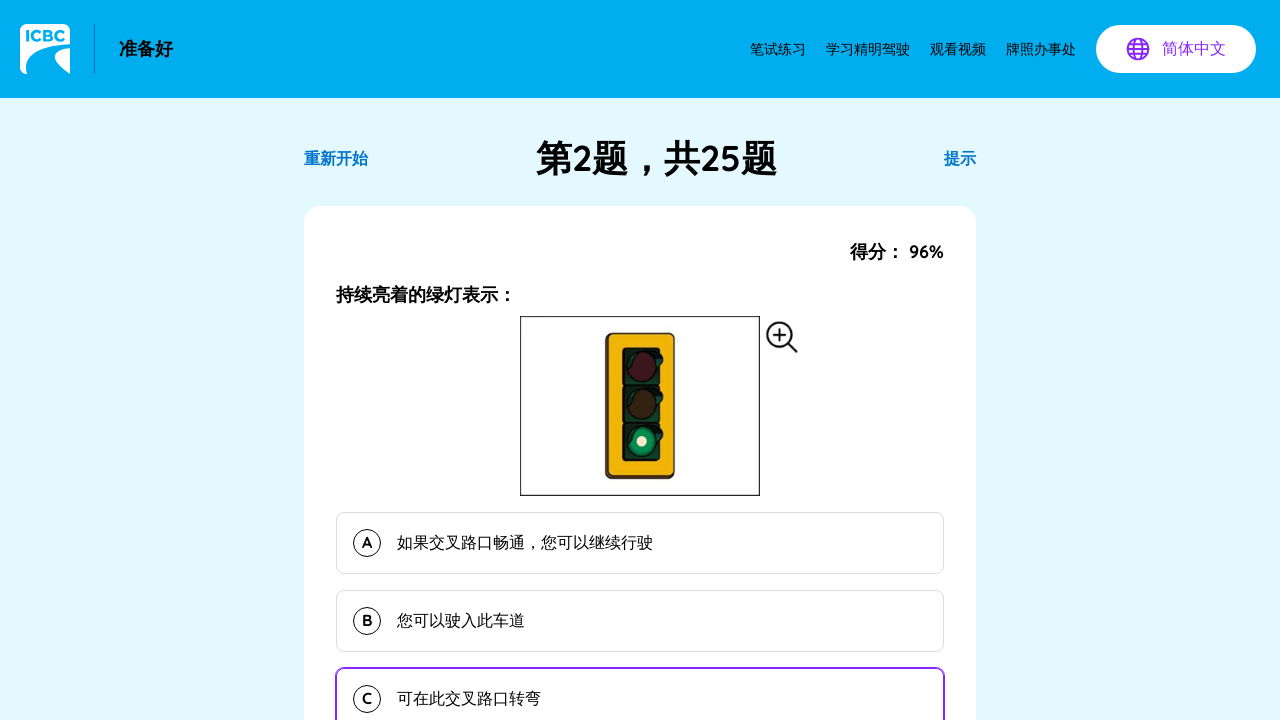

Question 2 loaded
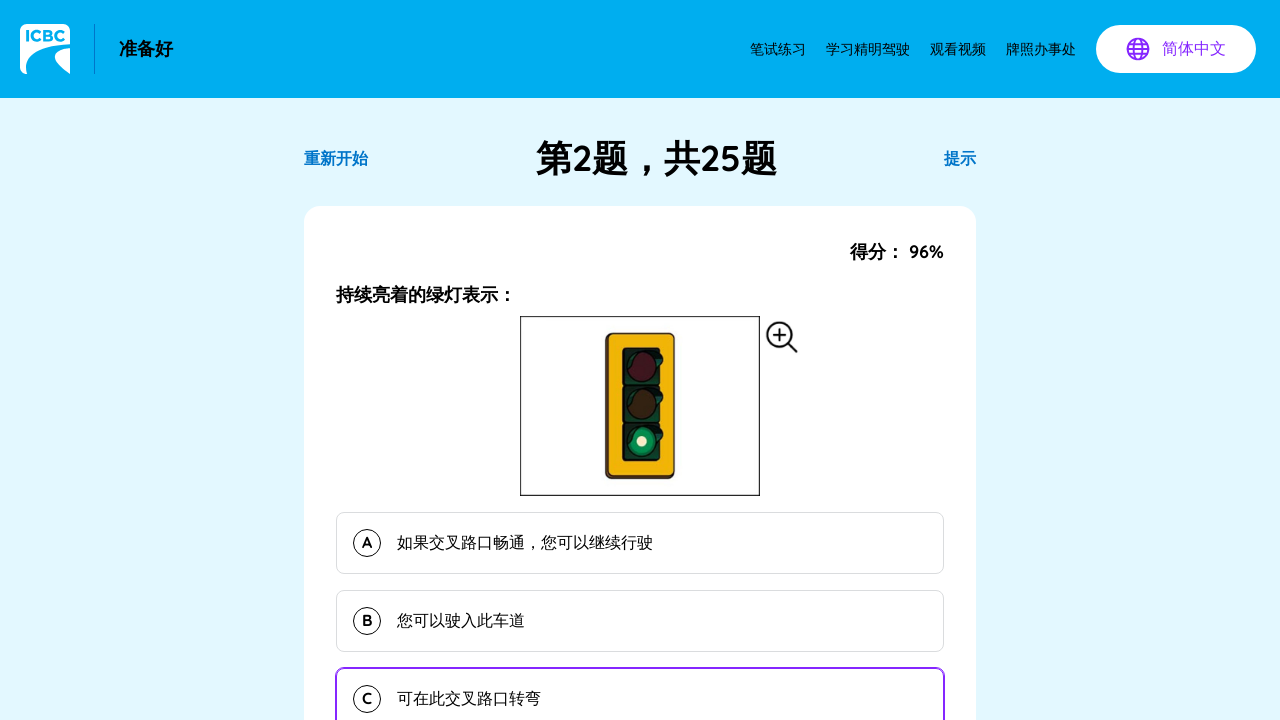

Selected option A for question 2 at (640, 543) on button >> nth=11
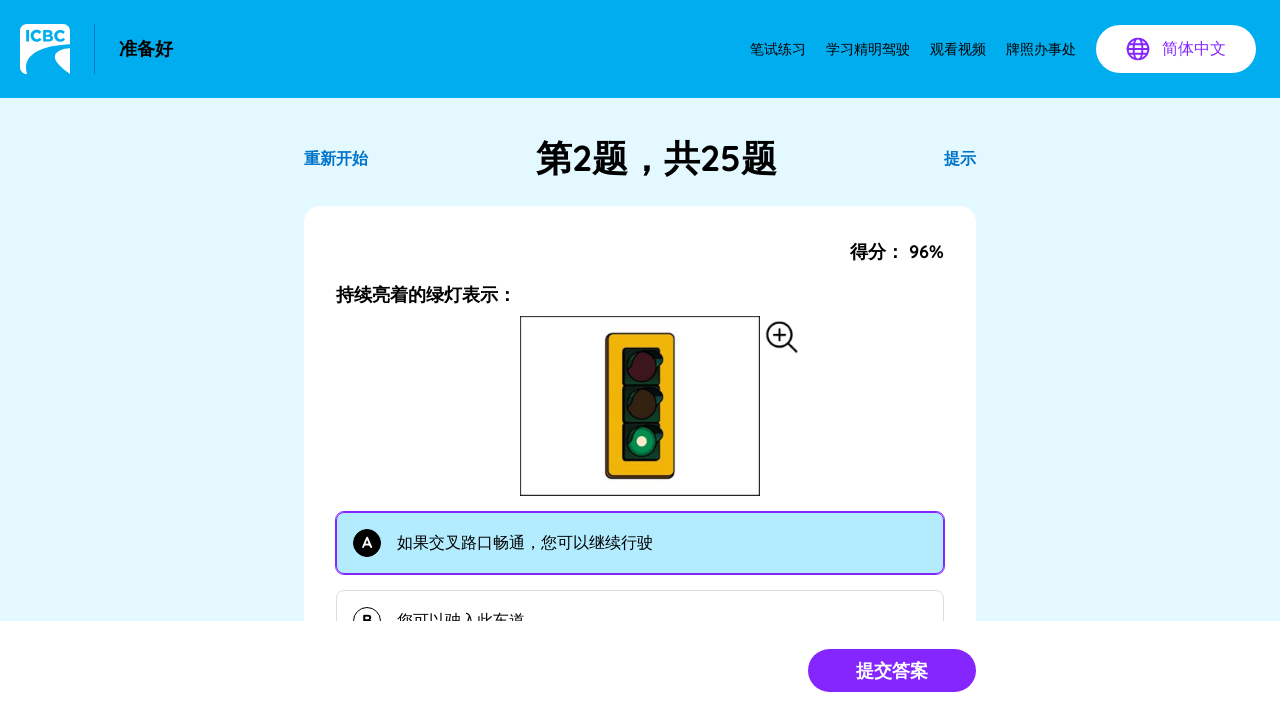

Waited for option selection to register
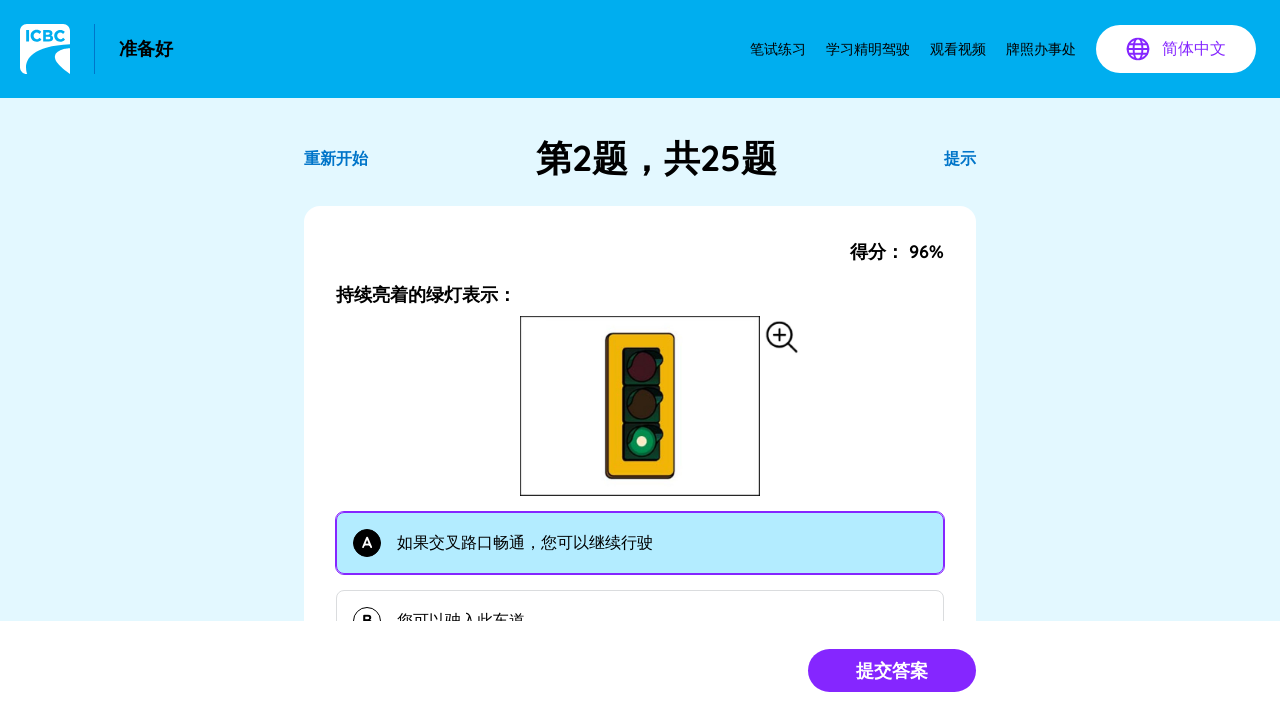

Clicked Submit Answer button for question 2 at (892, 670) on button[type='submit'].bg-purple
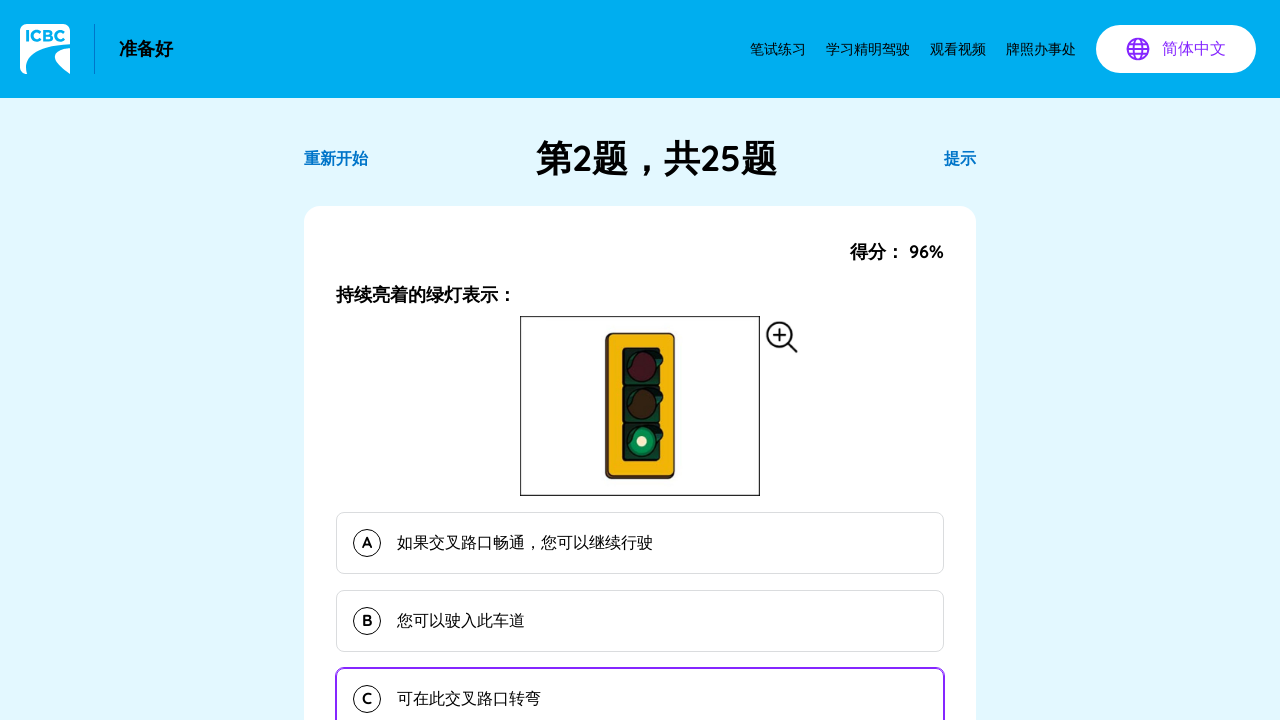

Waited for answer submission to process
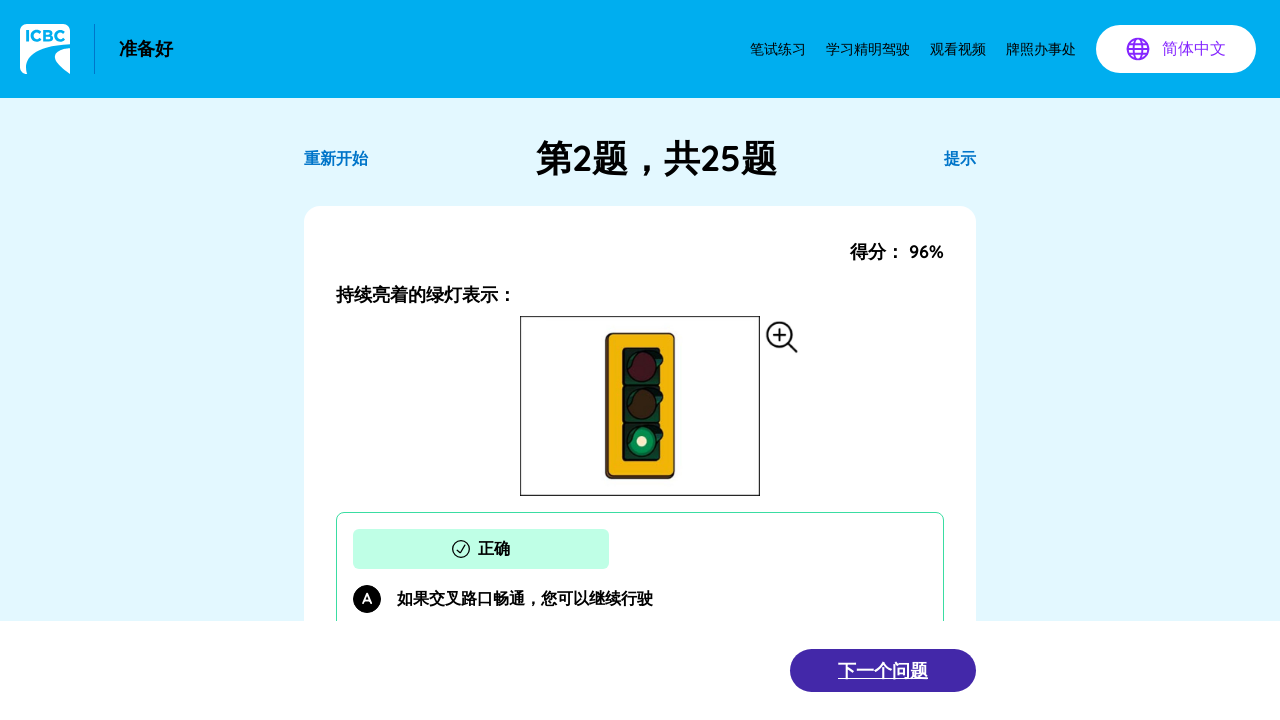

Clicked Next Question button to proceed to question 3 at (883, 670) on xpath=//button[contains(text(), '下一个问题')]
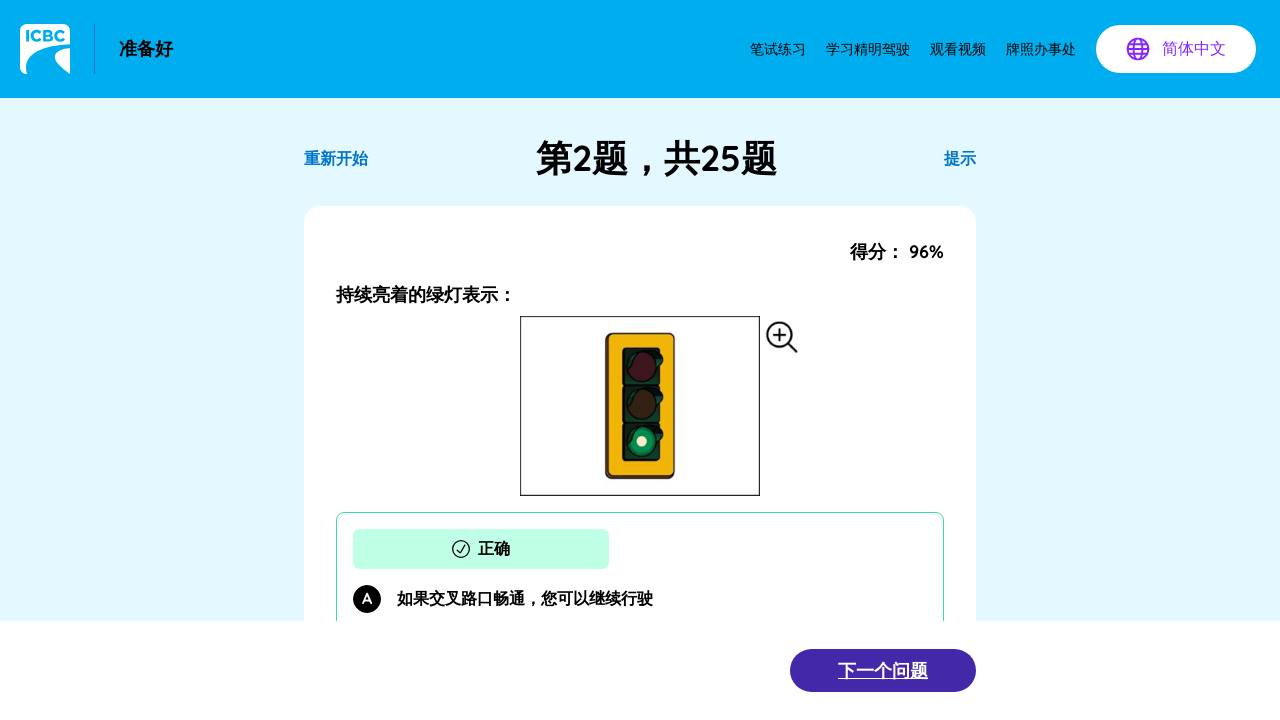

Waited for next question to load
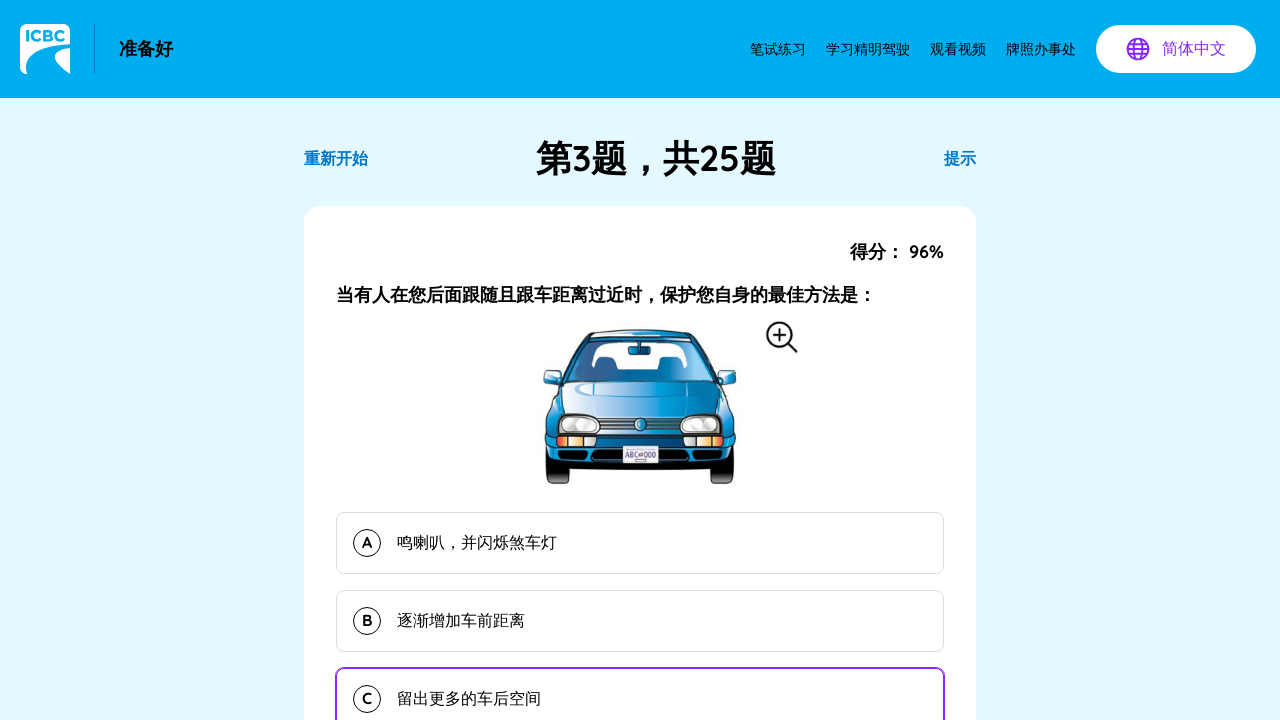

Question 3 loaded
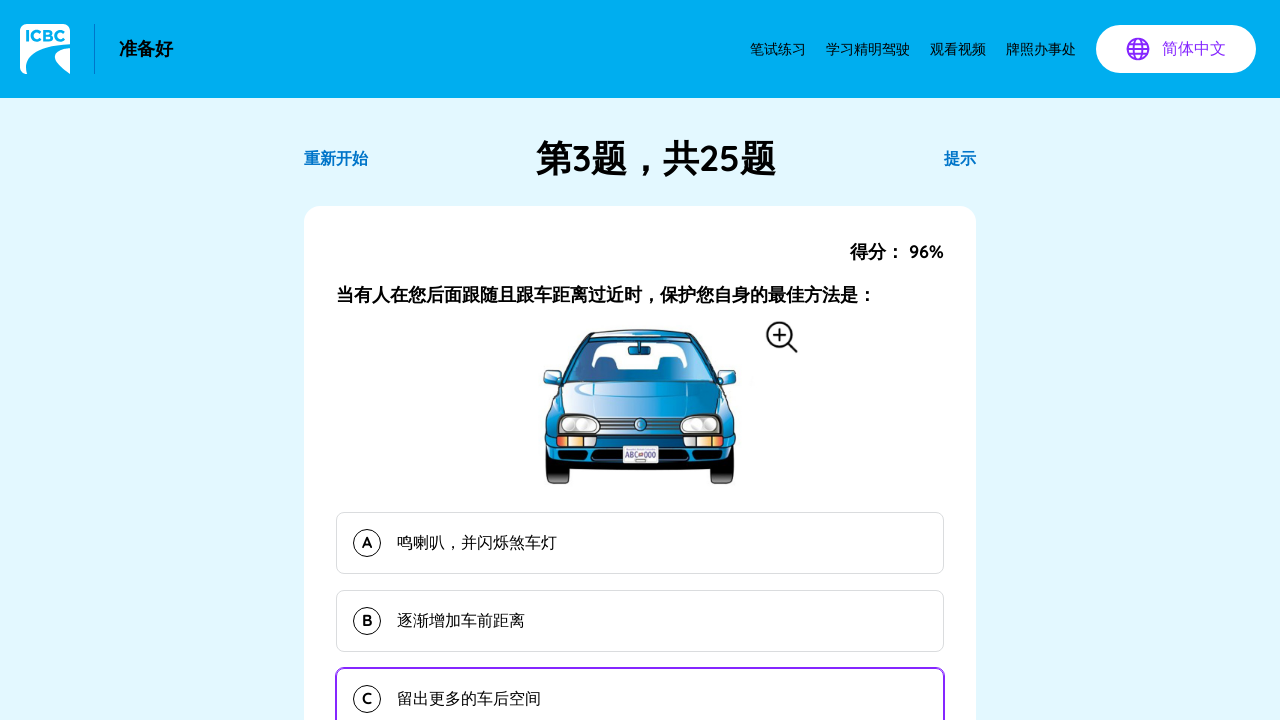

Selected option A for question 3 at (640, 543) on button >> nth=11
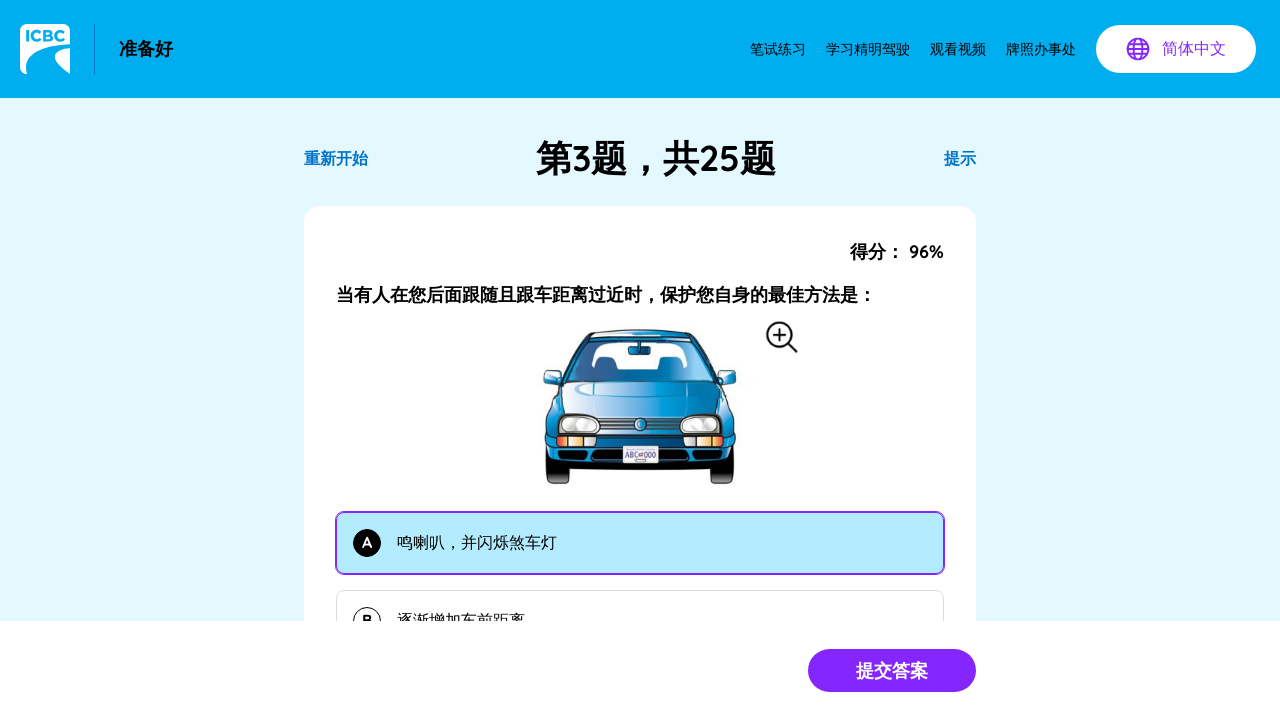

Waited for option selection to register
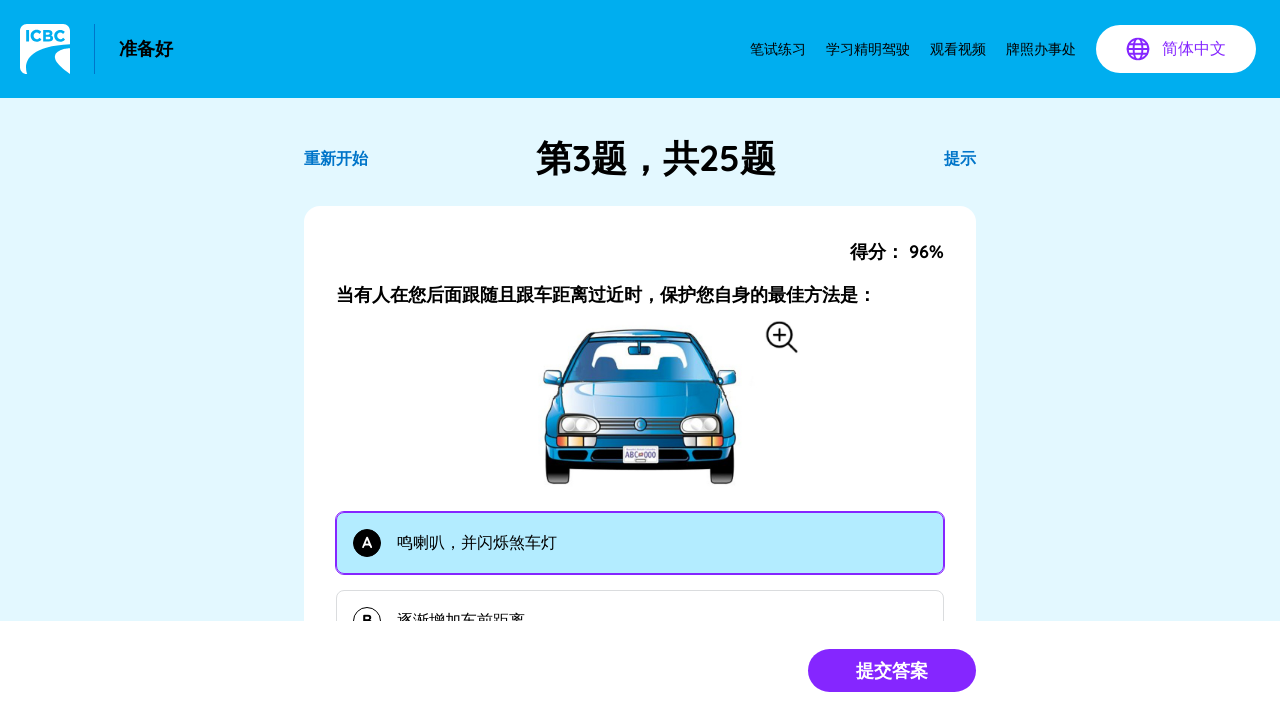

Clicked Submit Answer button for question 3 at (892, 670) on button[type='submit'].bg-purple
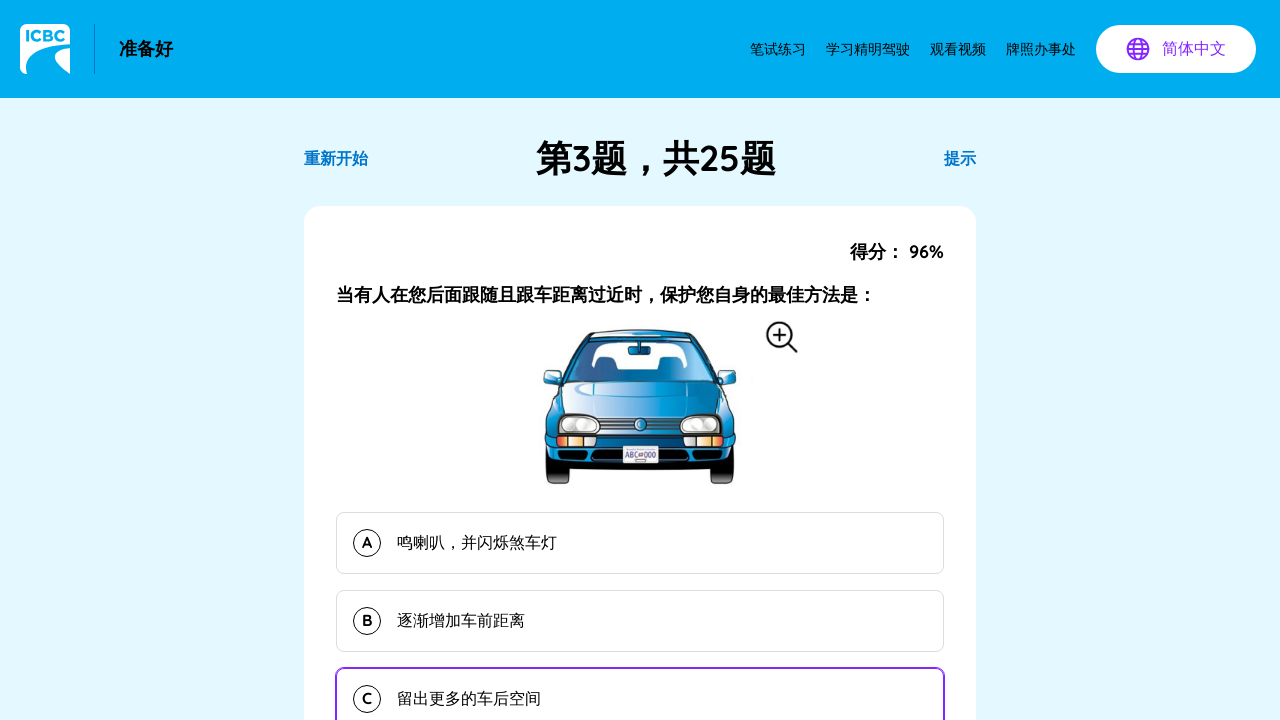

Waited for answer submission to process
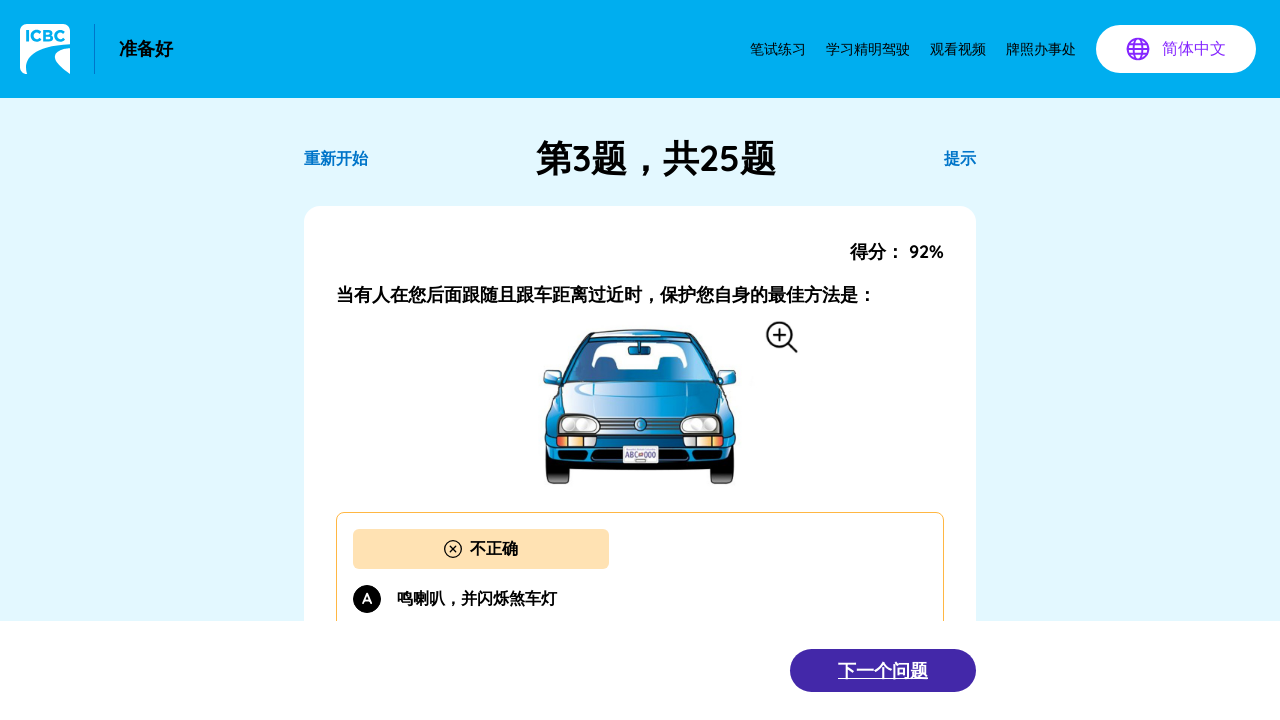

Clicked Next Question button to proceed to question 4 at (883, 670) on xpath=//button[contains(text(), '下一个问题')]
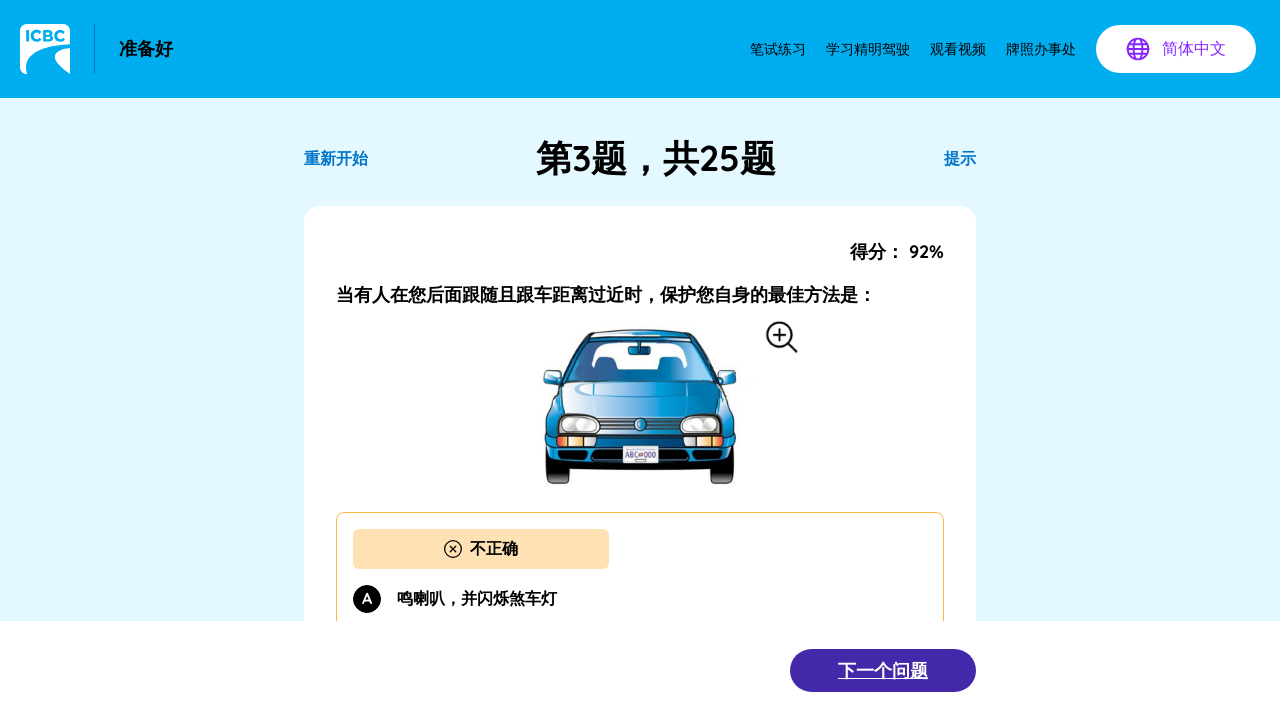

Waited for next question to load
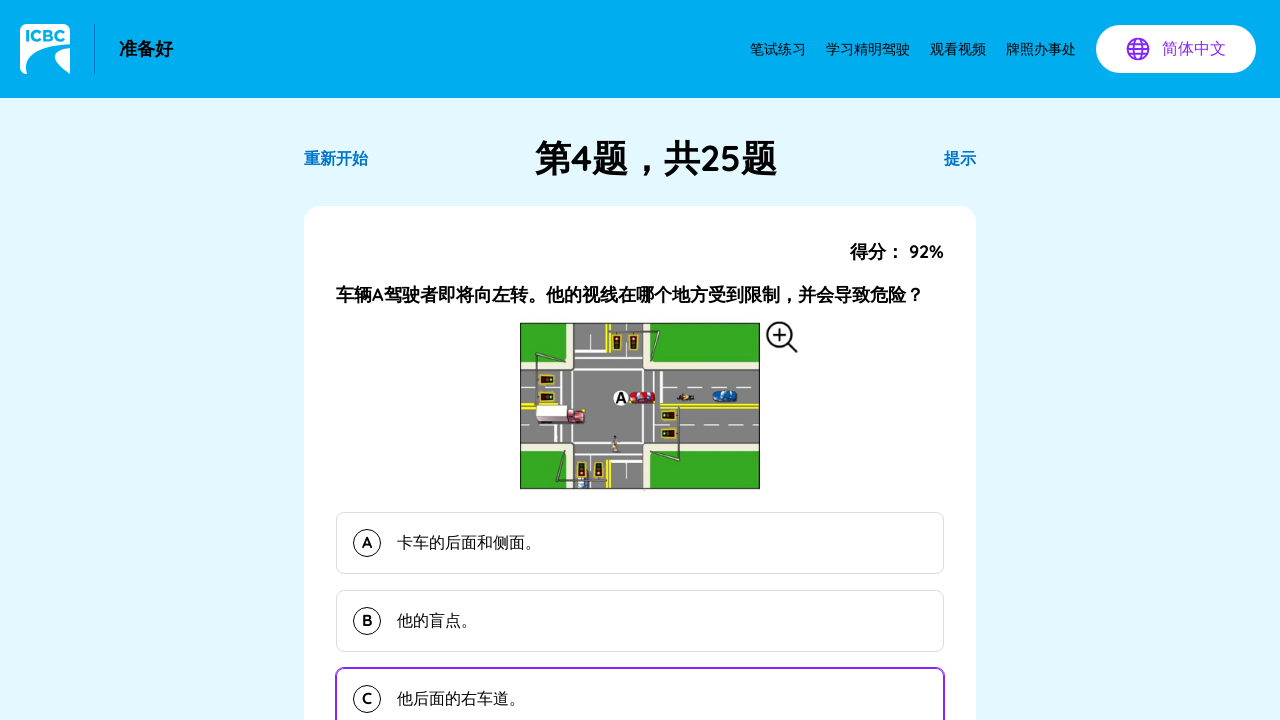

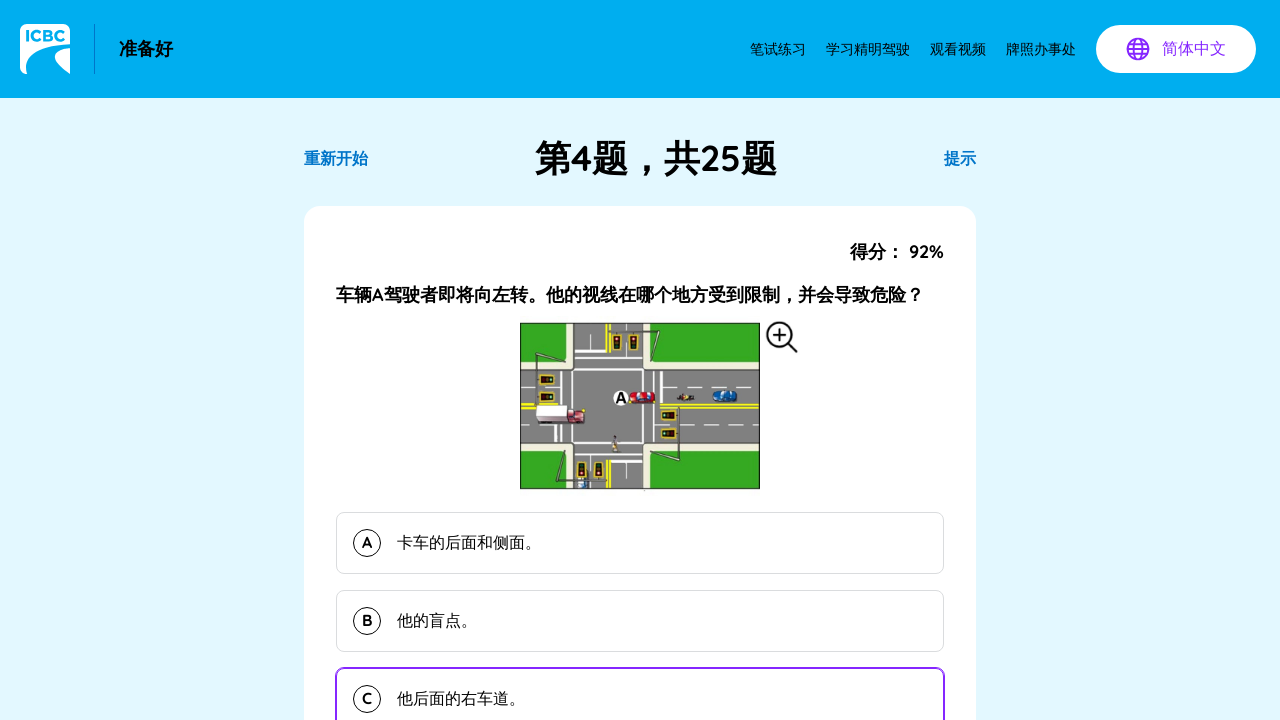